Tests adding a new todo item with numeric text to the TodoMVC application and verifies it appears correctly in the todo list.

Starting URL: https://demo.playwright.dev/todomvc/#/

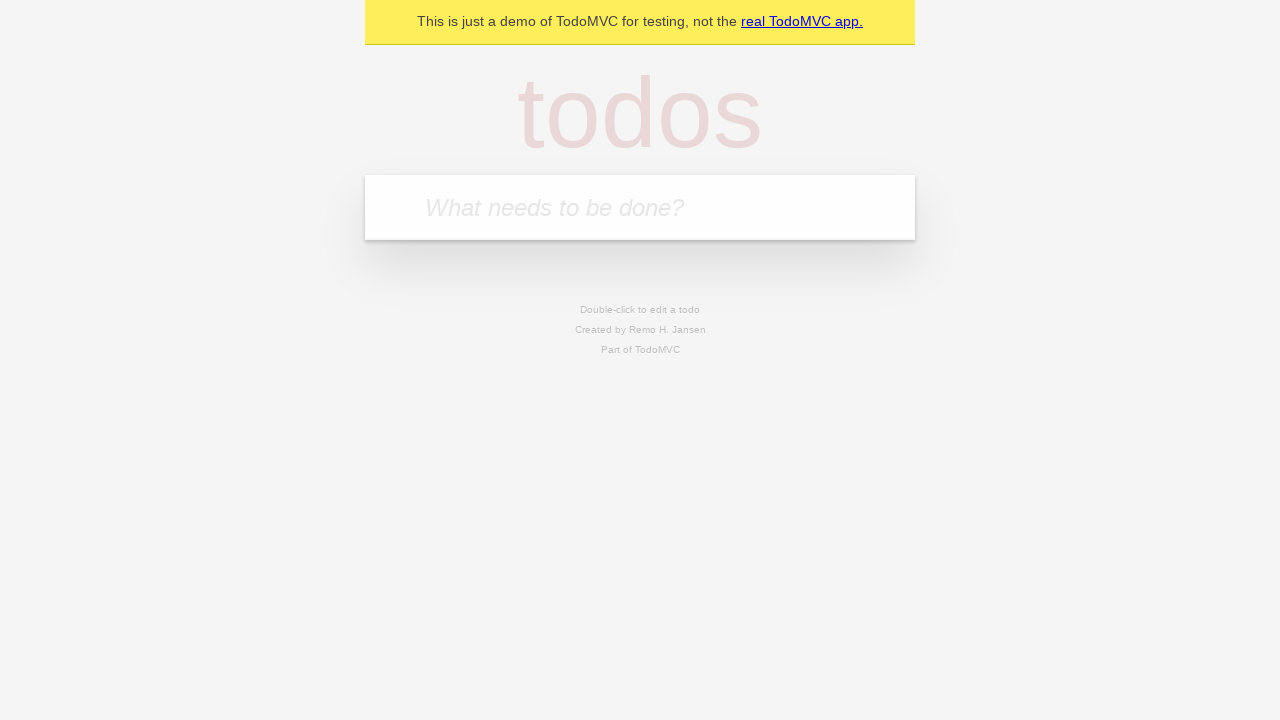

TodoMVC app loaded and new-todo input field is visible
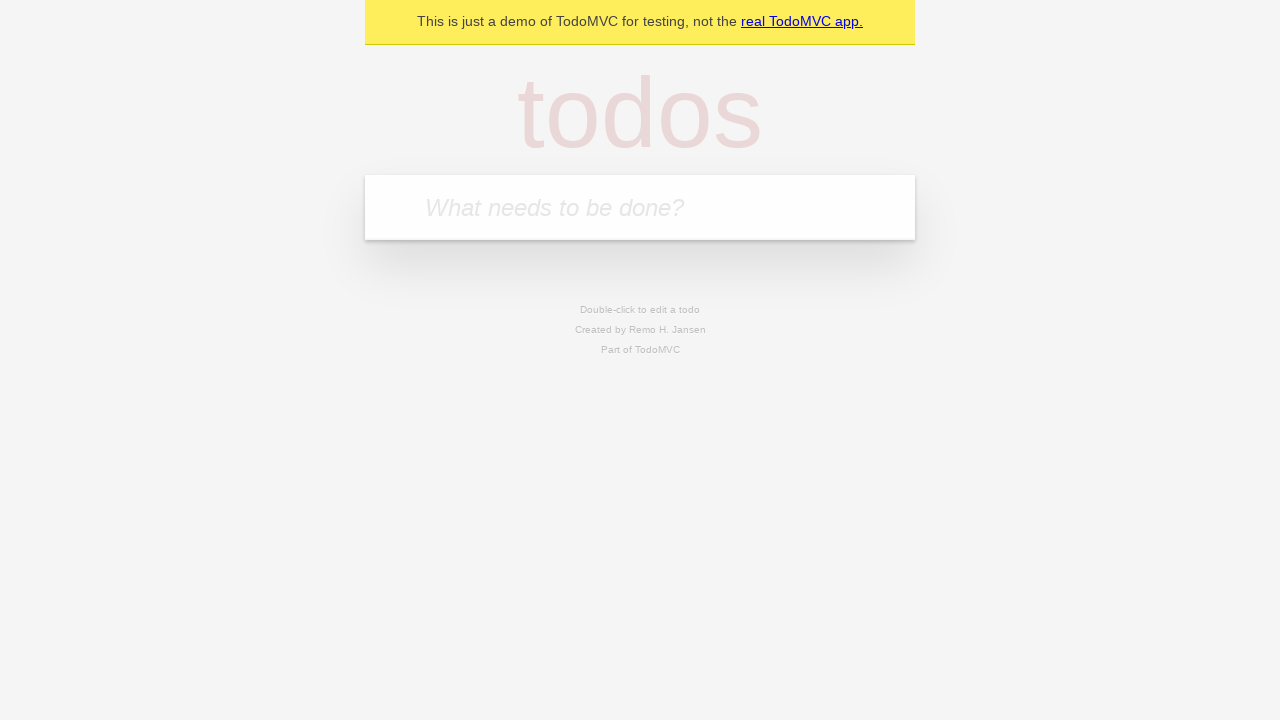

Filled new-todo input field with numeric text '12345 67890 1234567890' on input.new-todo
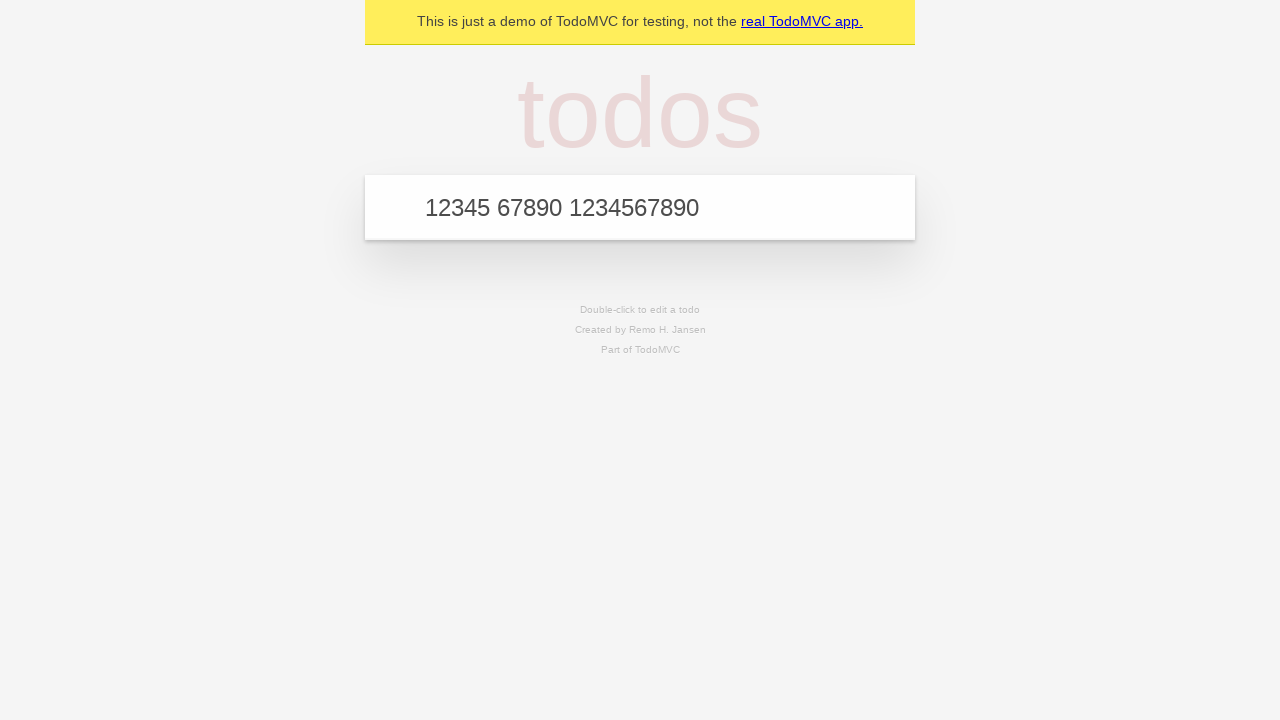

Pressed Enter to submit the new todo item on input.new-todo
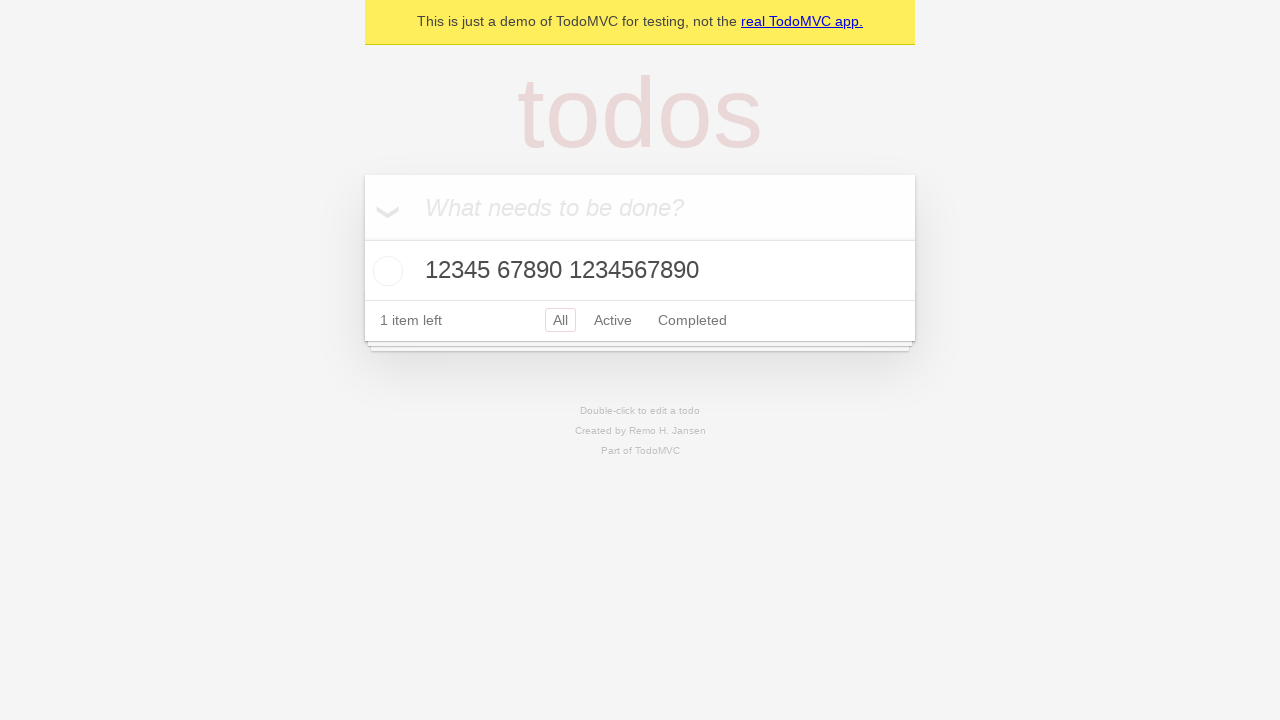

Located todo items in the list
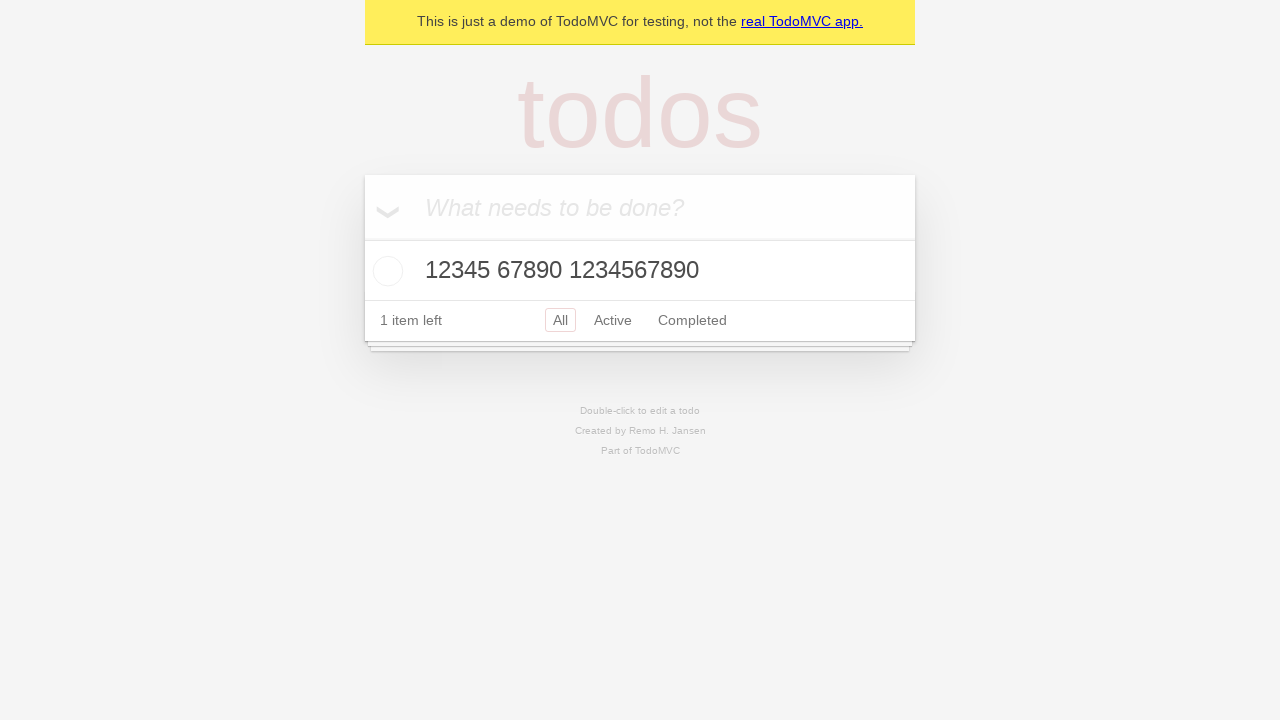

Verified that exactly 1 todo item exists in the list
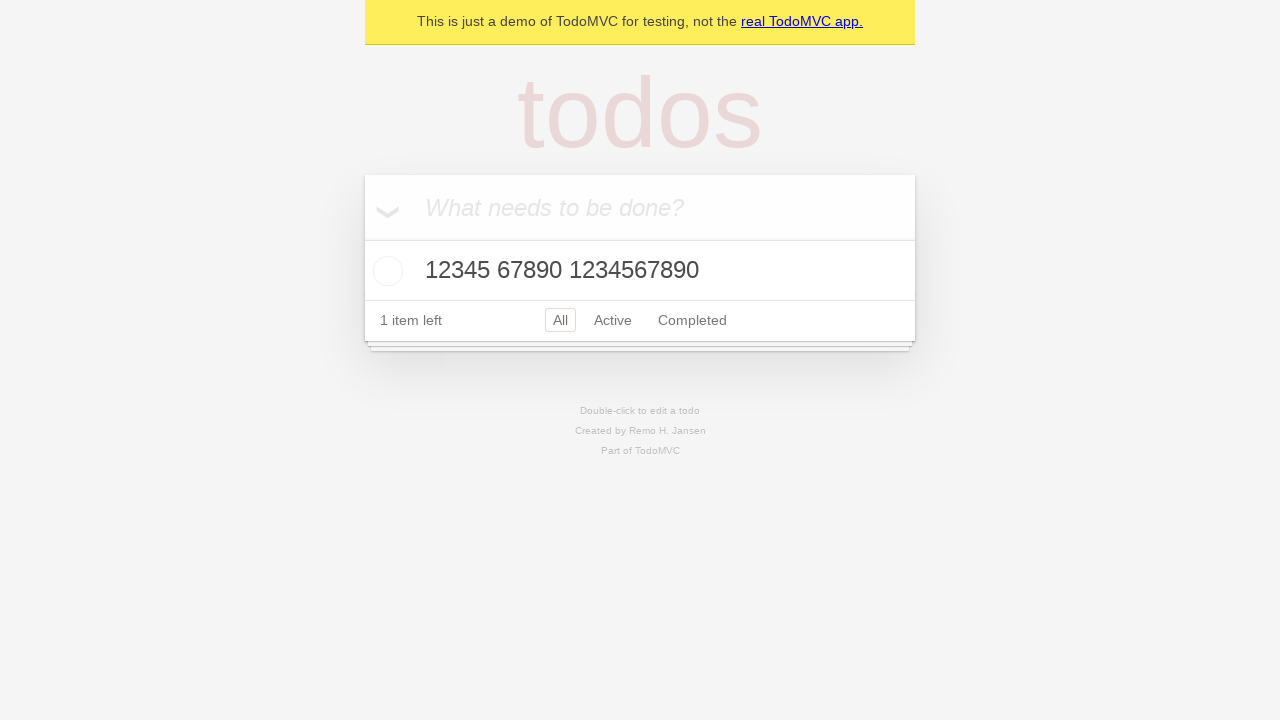

Verified that the todo item text matches the expected numeric text '12345 67890 1234567890'
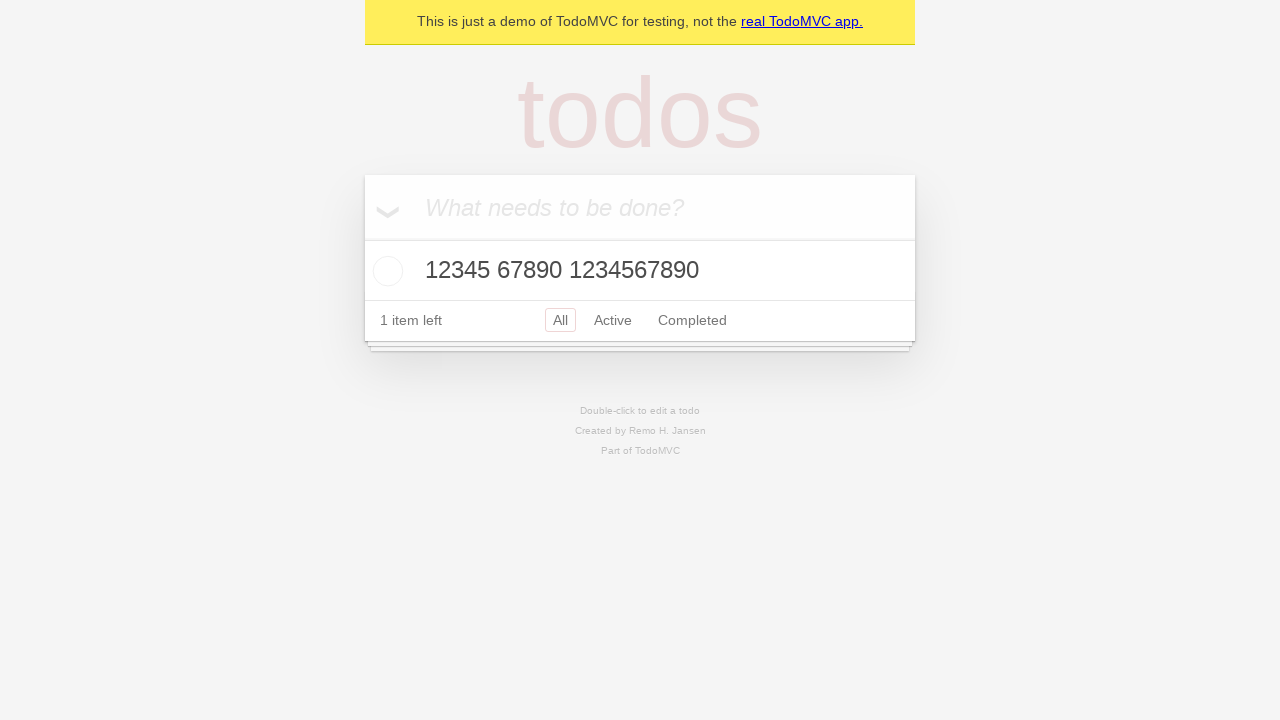

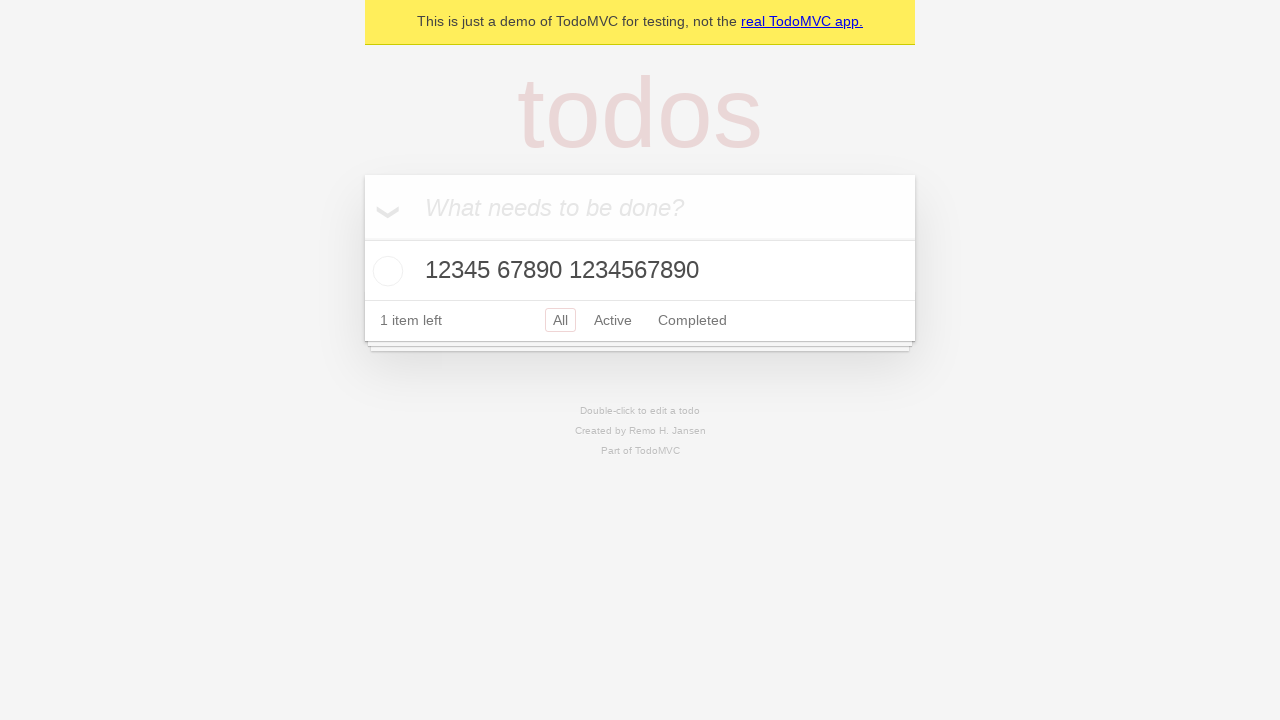